Tests basic dropdown functionality by verifying the default selected option text and then selecting an option by index

Starting URL: https://practice.cydeo.com/dropdown

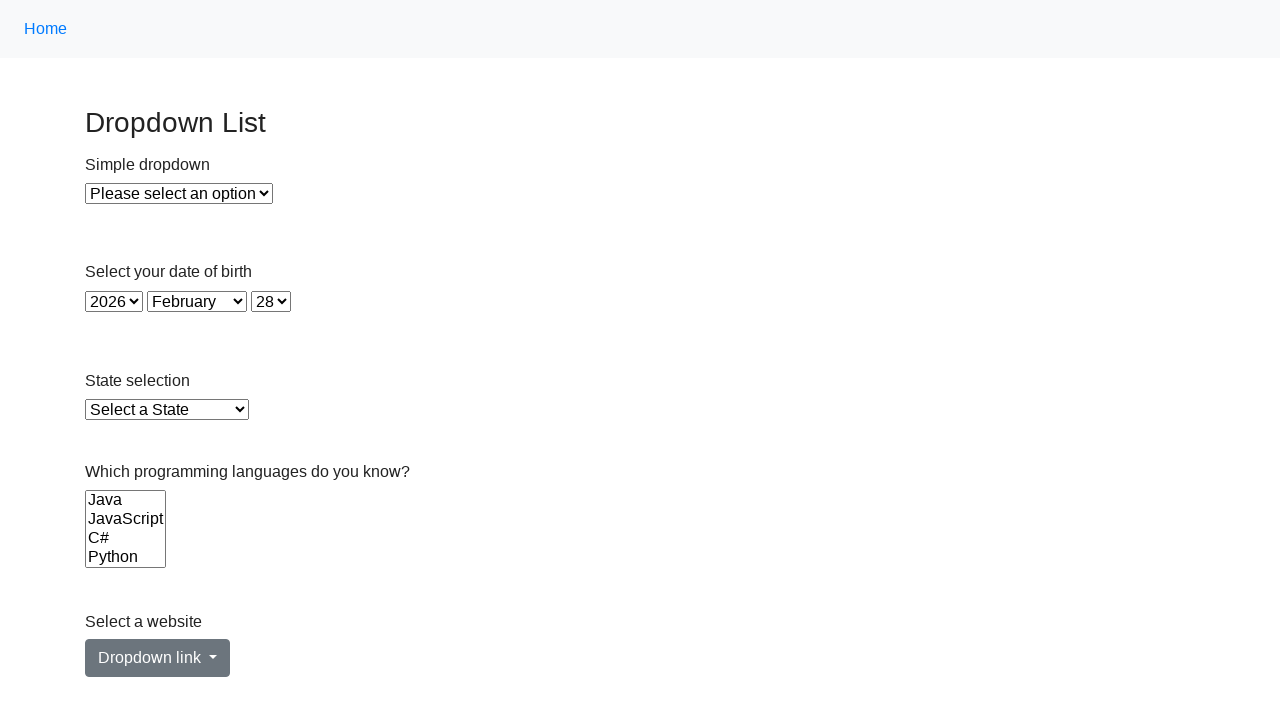

Located dropdown element with id 'dropdown'
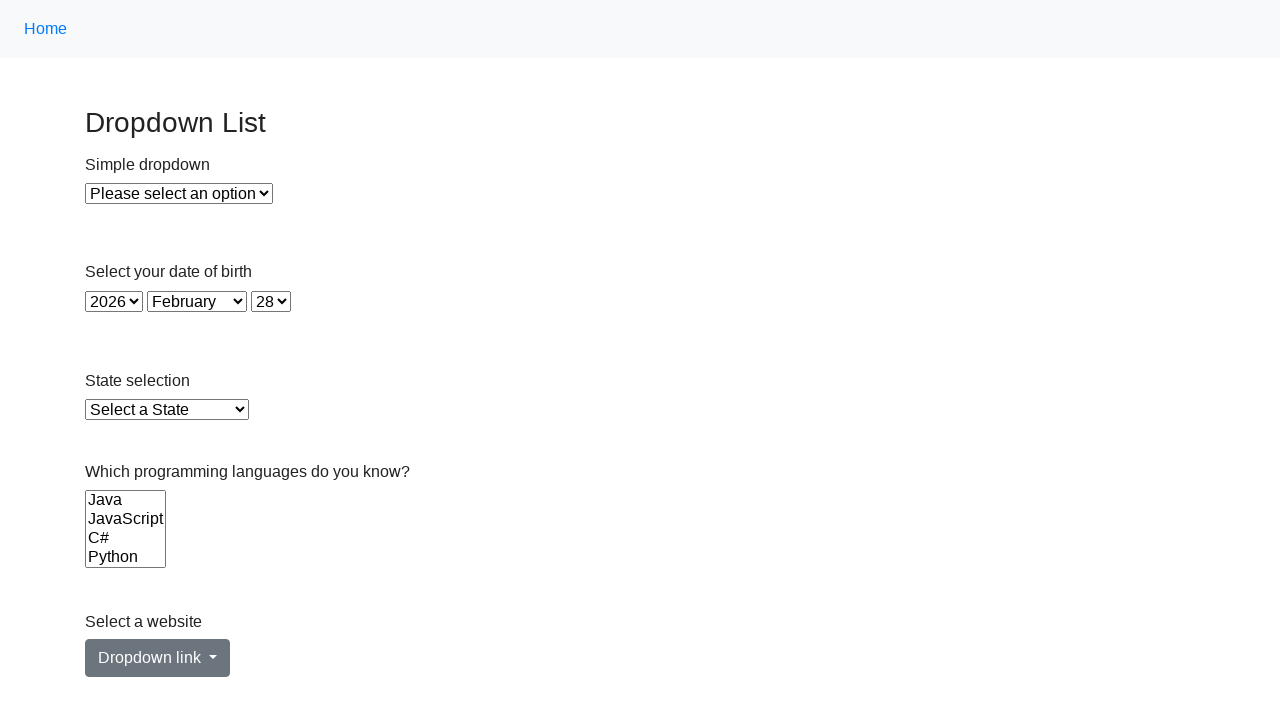

Selected option at index 1 from dropdown on #dropdown
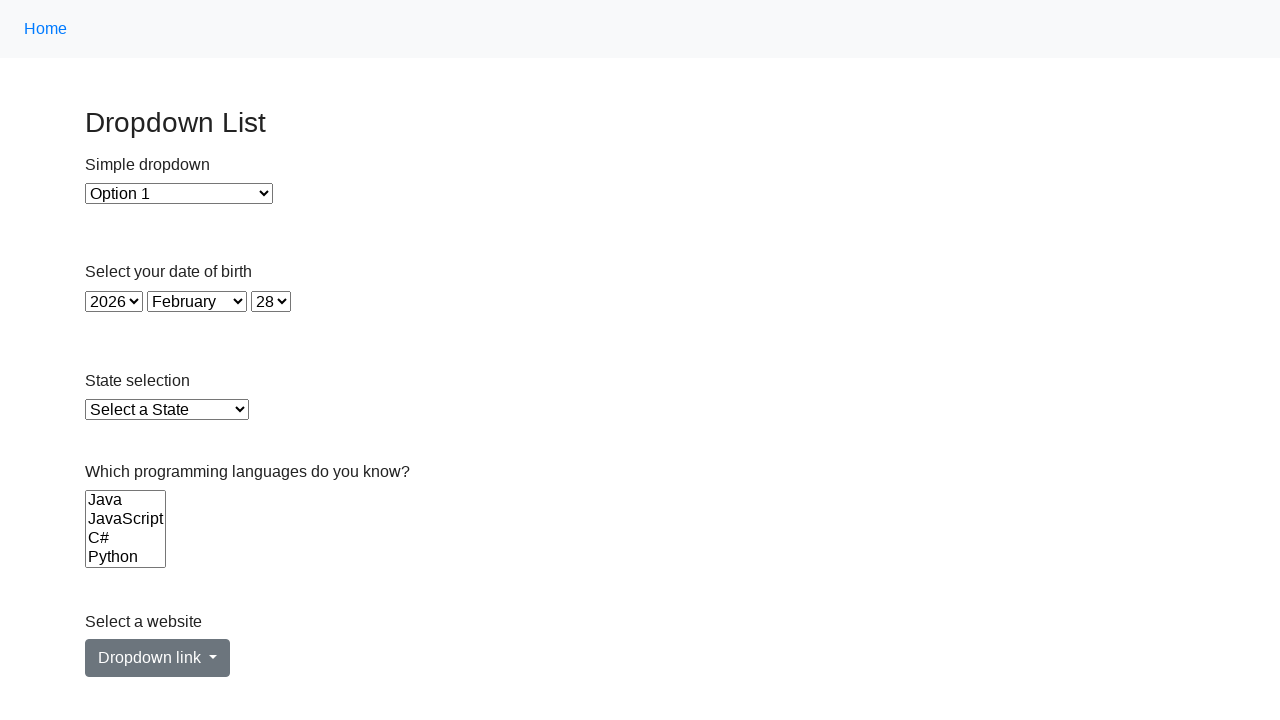

Waited 500ms for dropdown selection to take effect
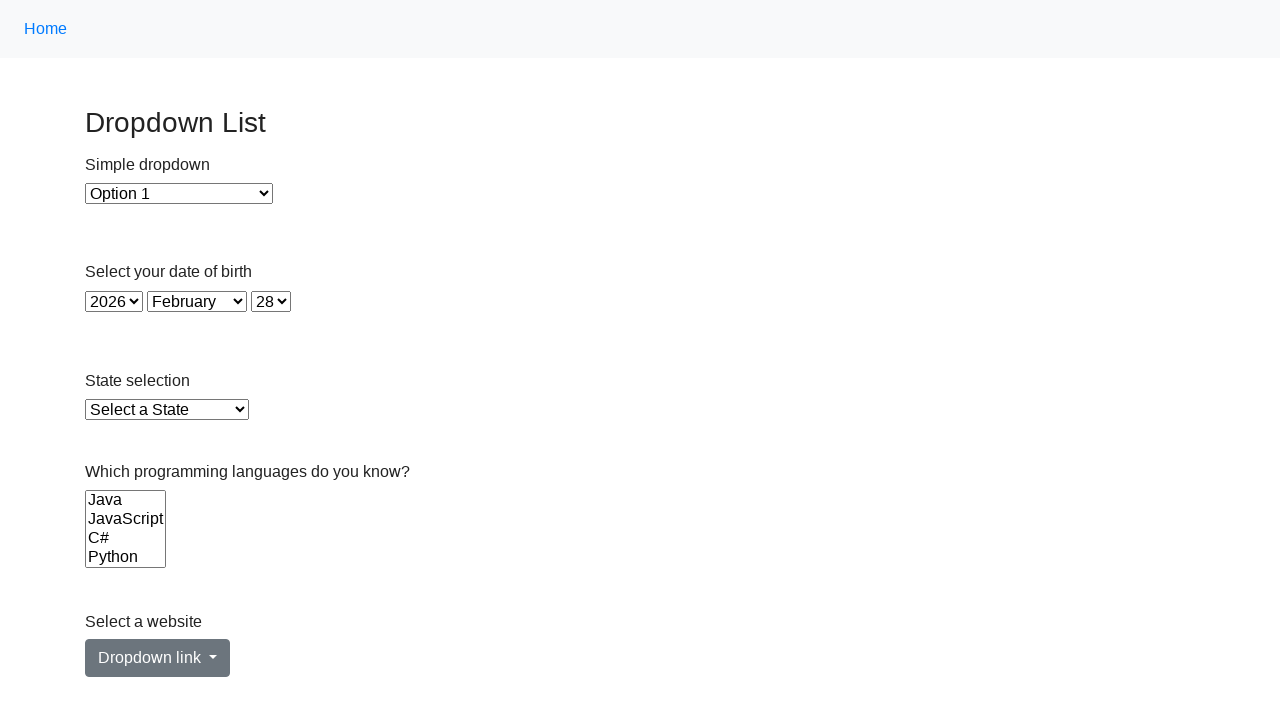

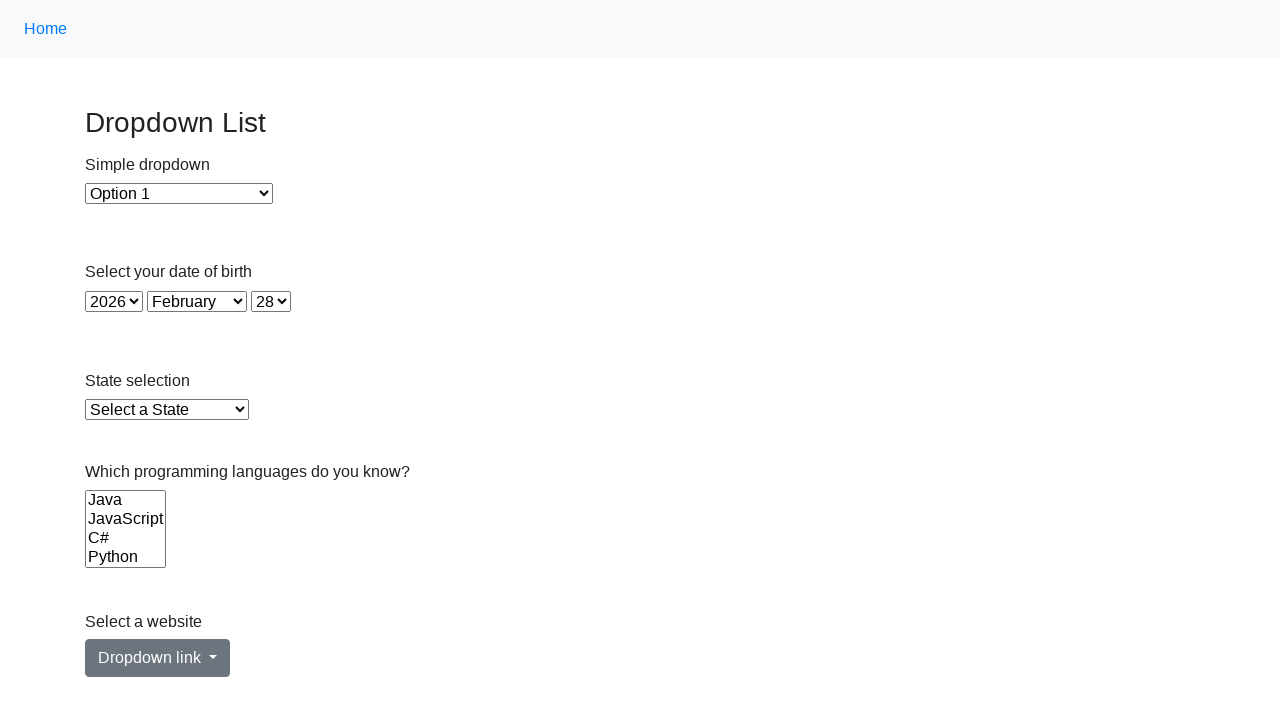